Tests radio button selection by checking the black color and basketball sport radio buttons and verifying they are checked

Starting URL: https://practice.expandtesting.com/radio-buttons

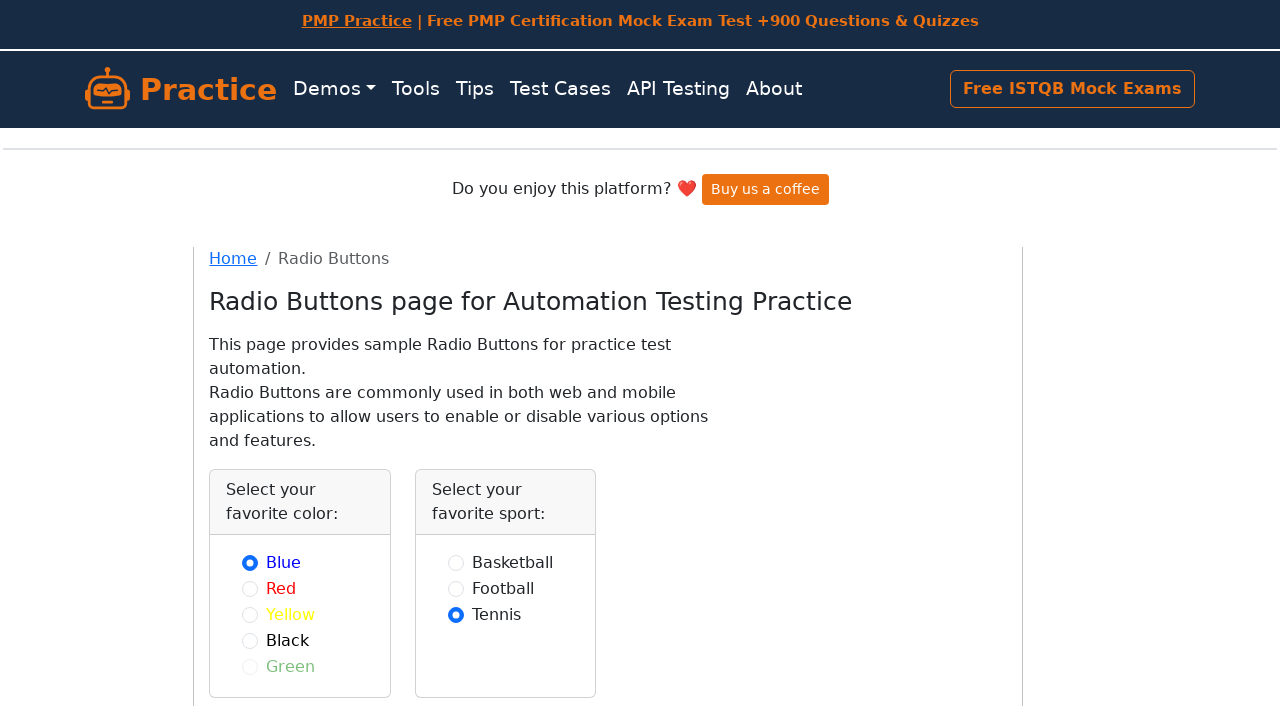

Checked the black color radio button at (250, 640) on #black
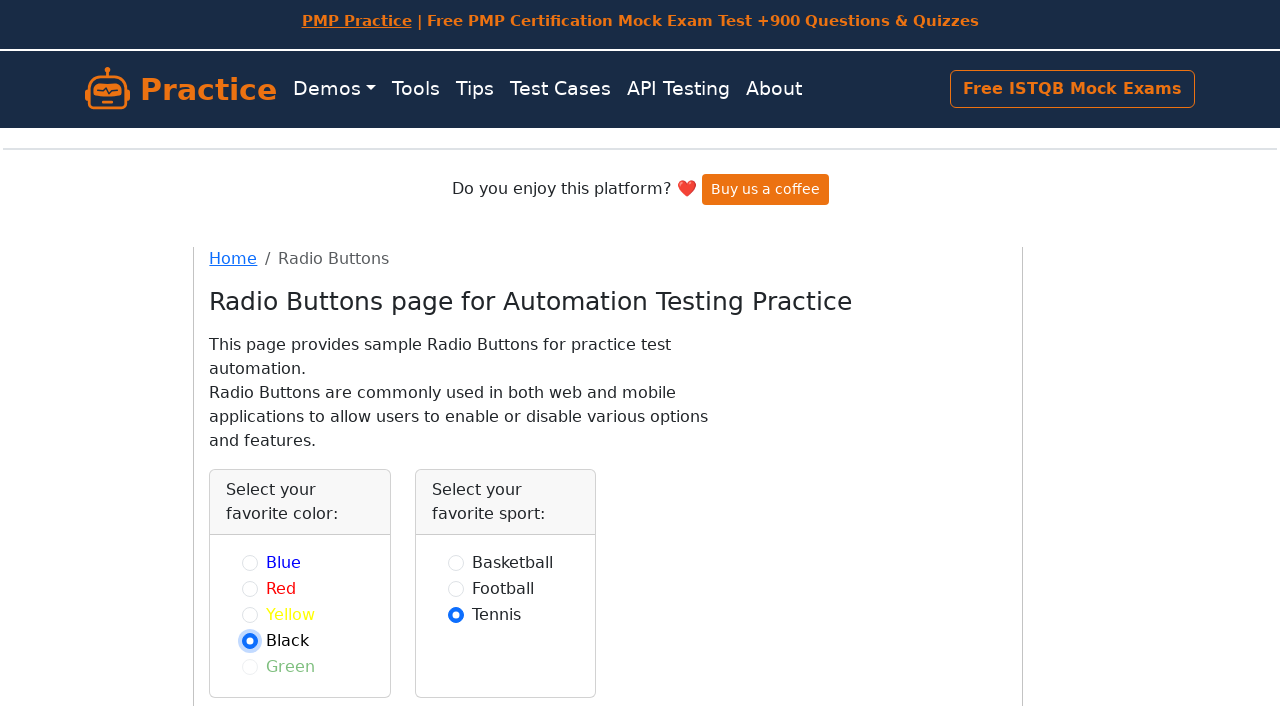

Checked the basketball sport radio button at (456, 562) on #basketball
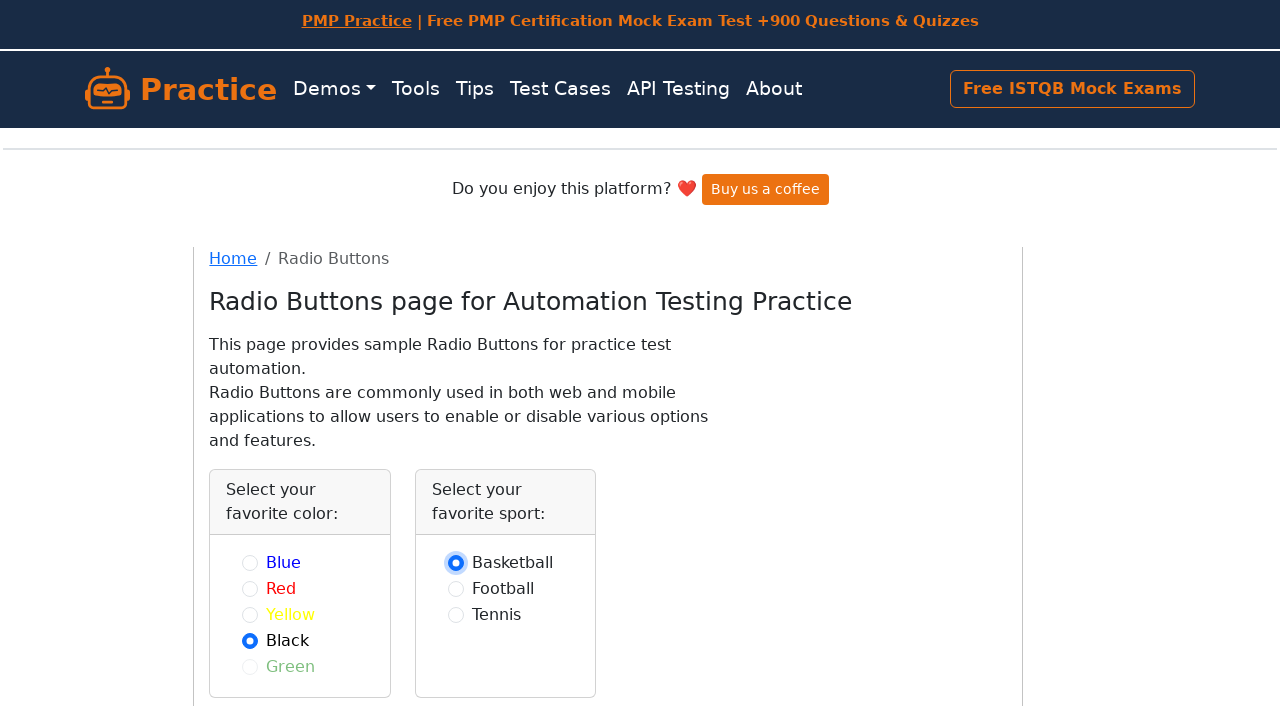

Verified black radio button is checked
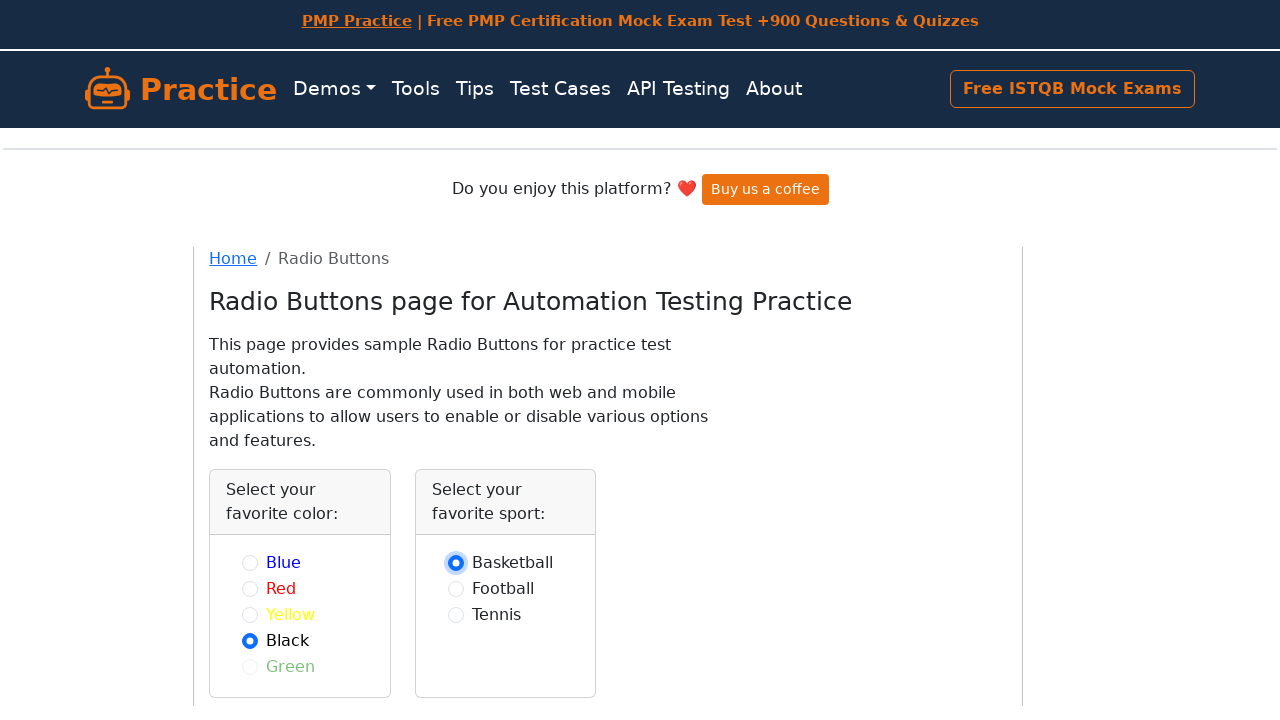

Verified black radio button has correct value 'black'
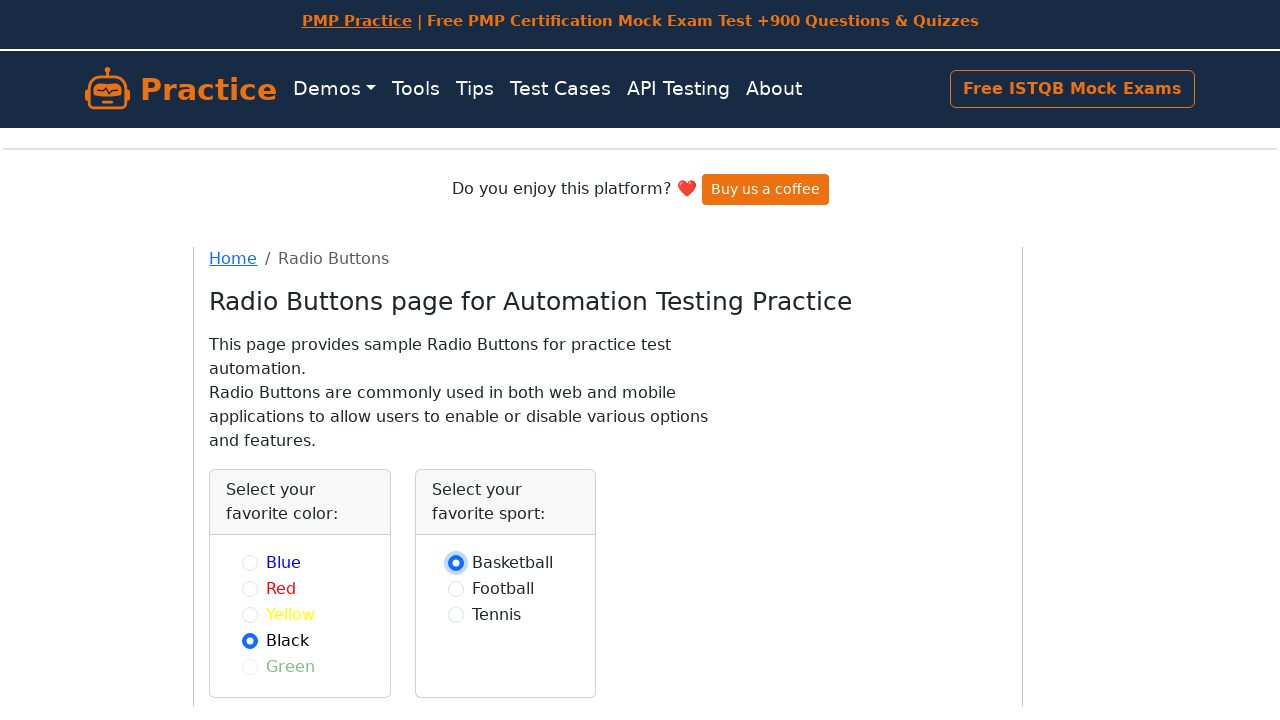

Verified basketball radio button is checked
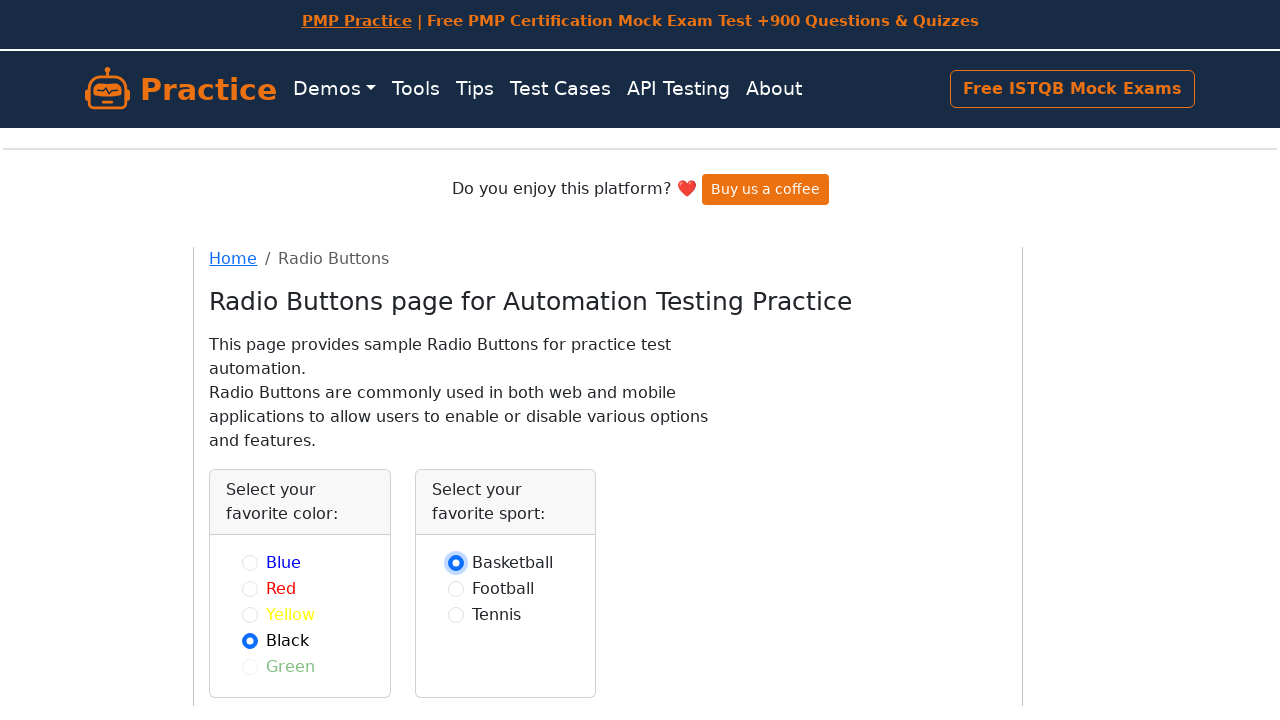

Verified basketball radio button has correct value 'basketball'
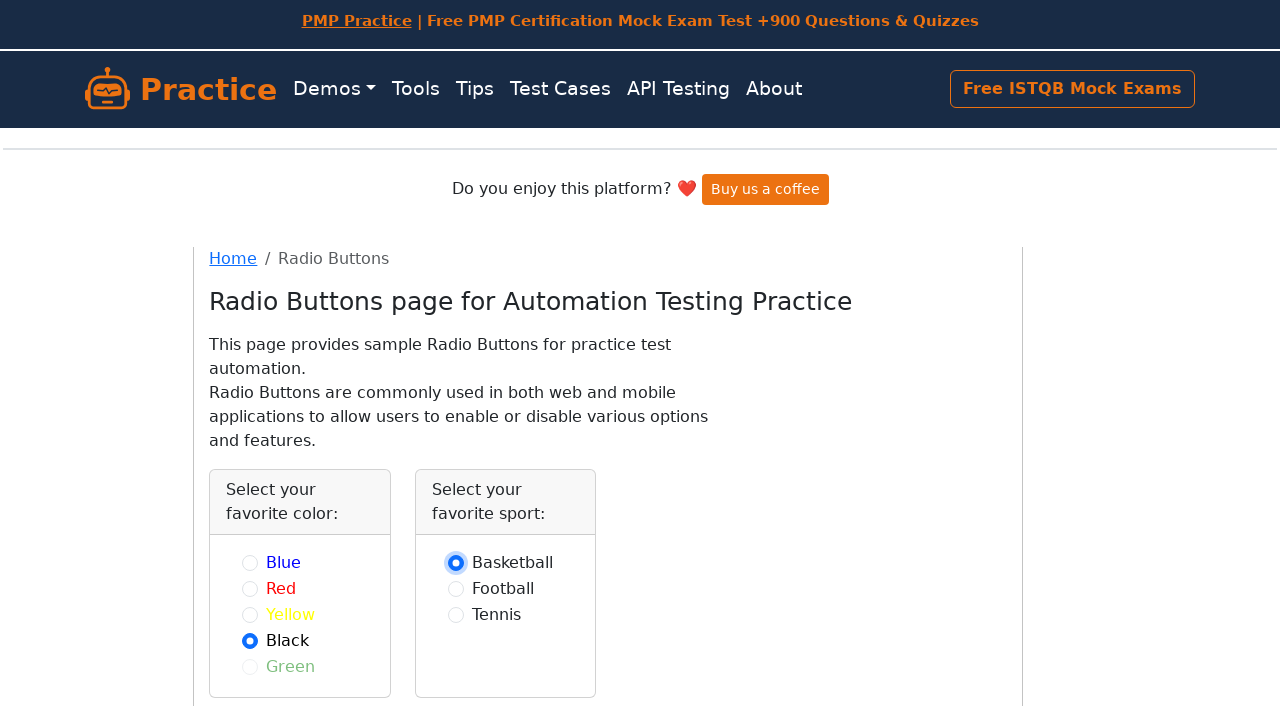

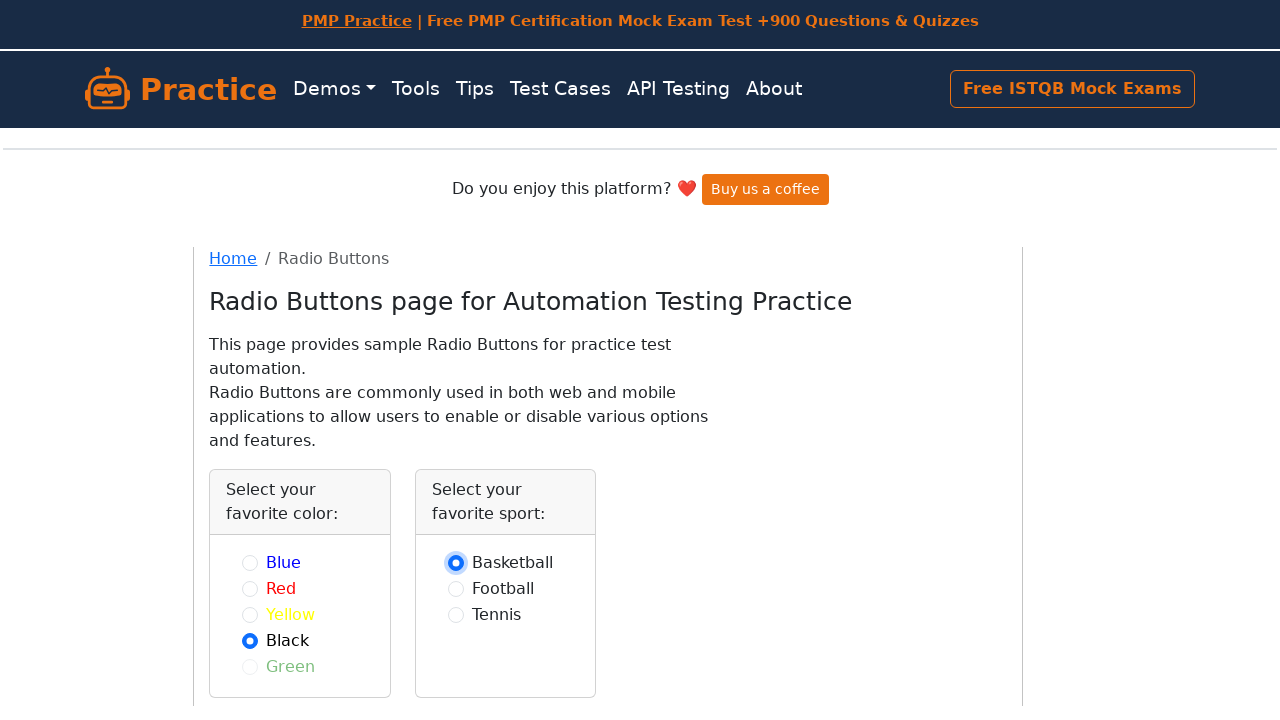